Tests horizontal slider with multiple interactions including clicking at position, hovering, and clicking again

Starting URL: https://the-internet.herokuapp.com/horizontal_slider

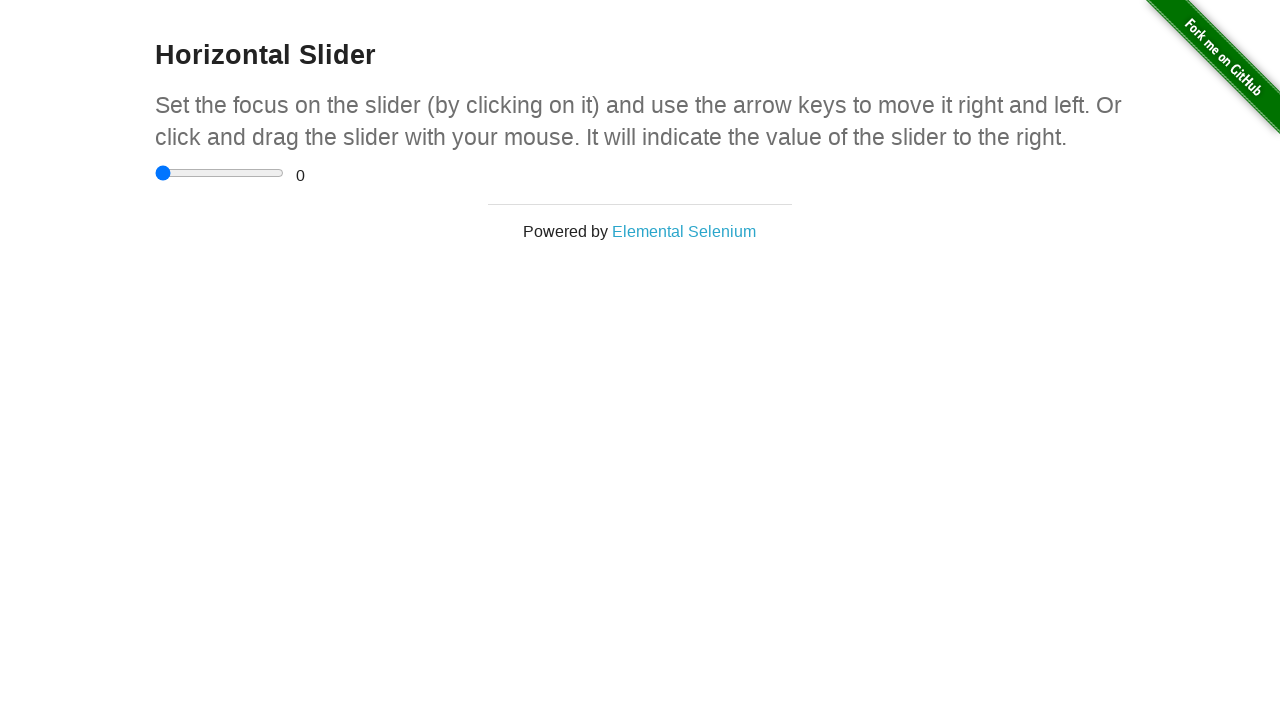

Clicked horizontal slider at position x=90 at (245, 165) on [type="range"]
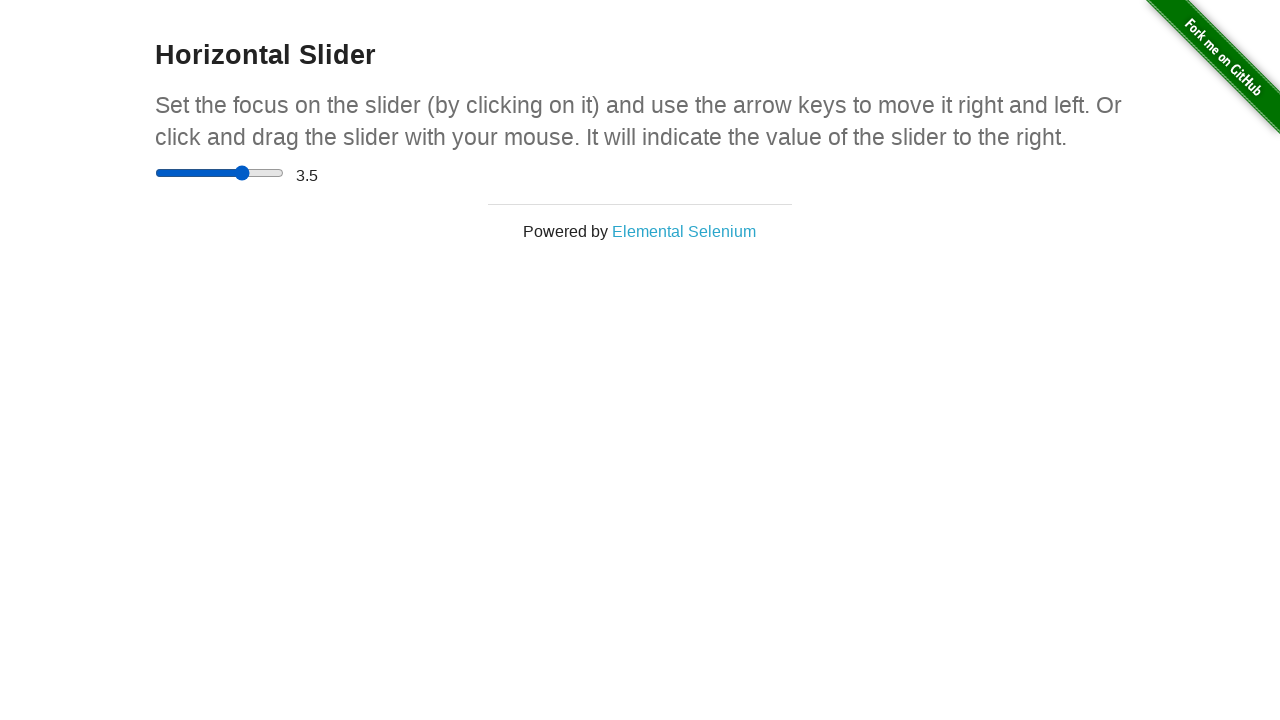

Hovered over horizontal slider at position x=30 at (185, 165) on [type="range"]
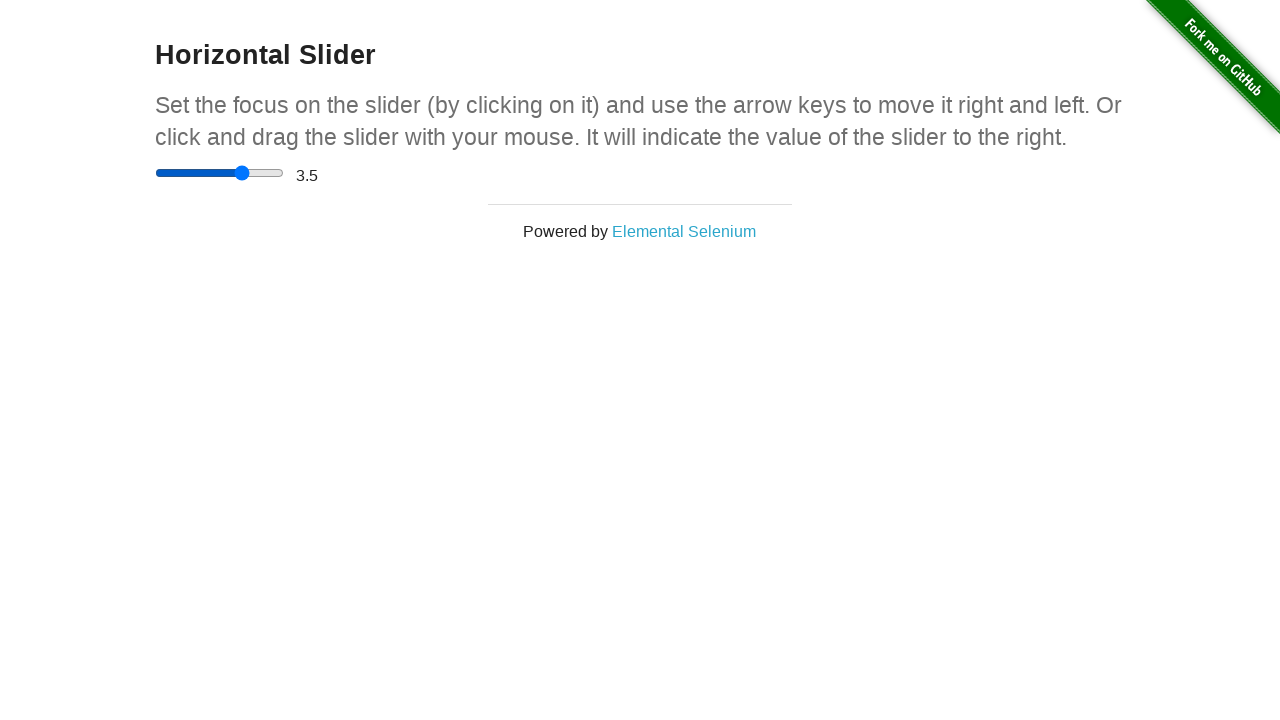

Clicked horizontal slider without specific position at (220, 173) on [type="range"]
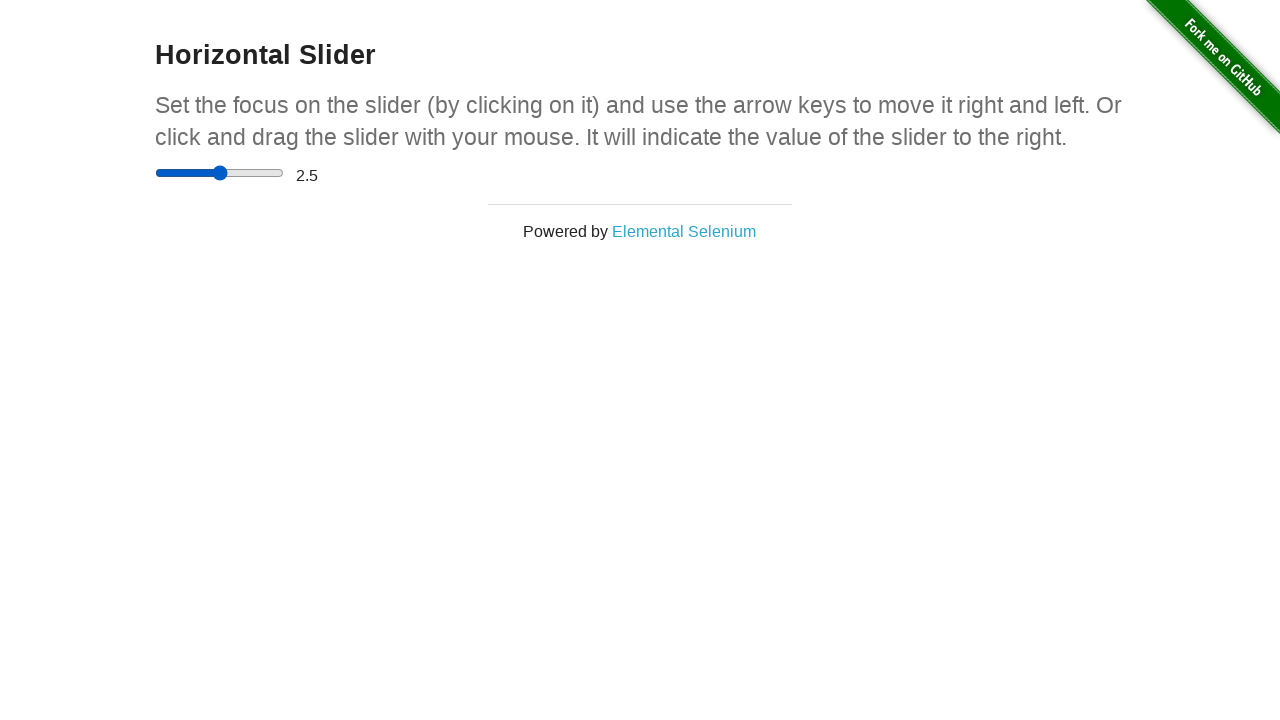

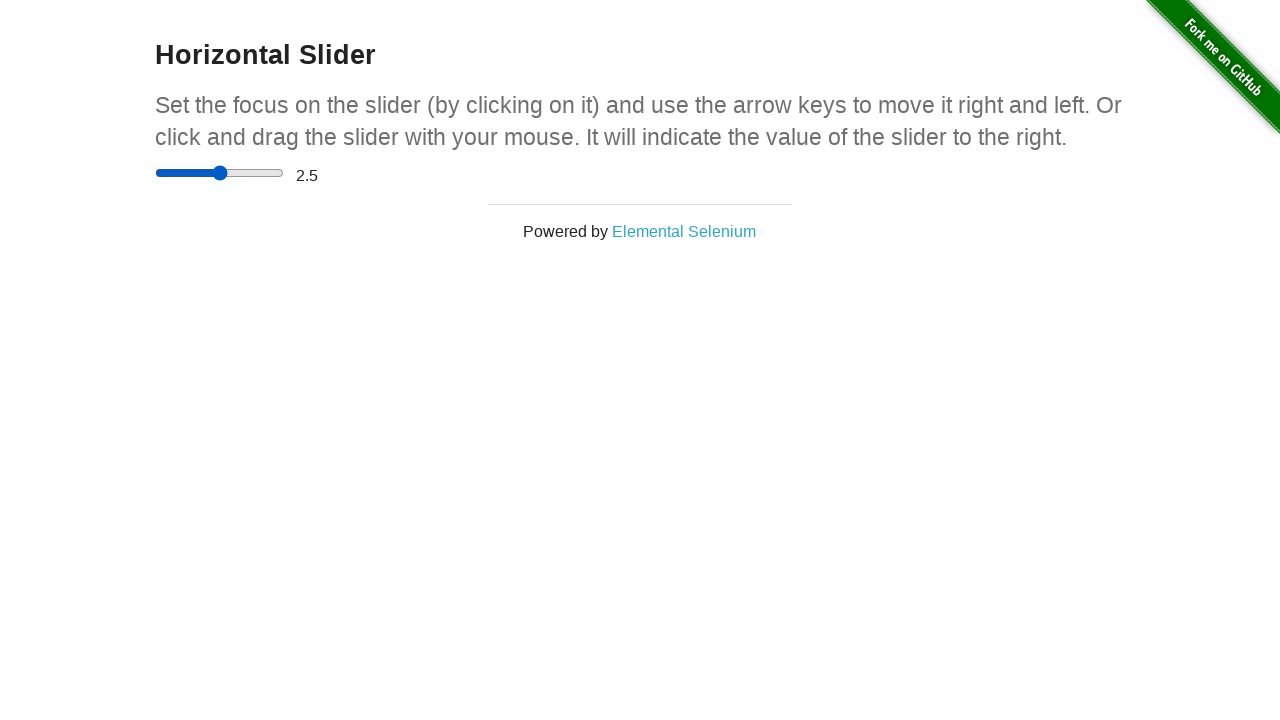